Tests JavaScript alert prompt functionality by navigating to alerts page, triggering a prompt alert, entering text, and verifying the result

Starting URL: https://the-internet.herokuapp.com/

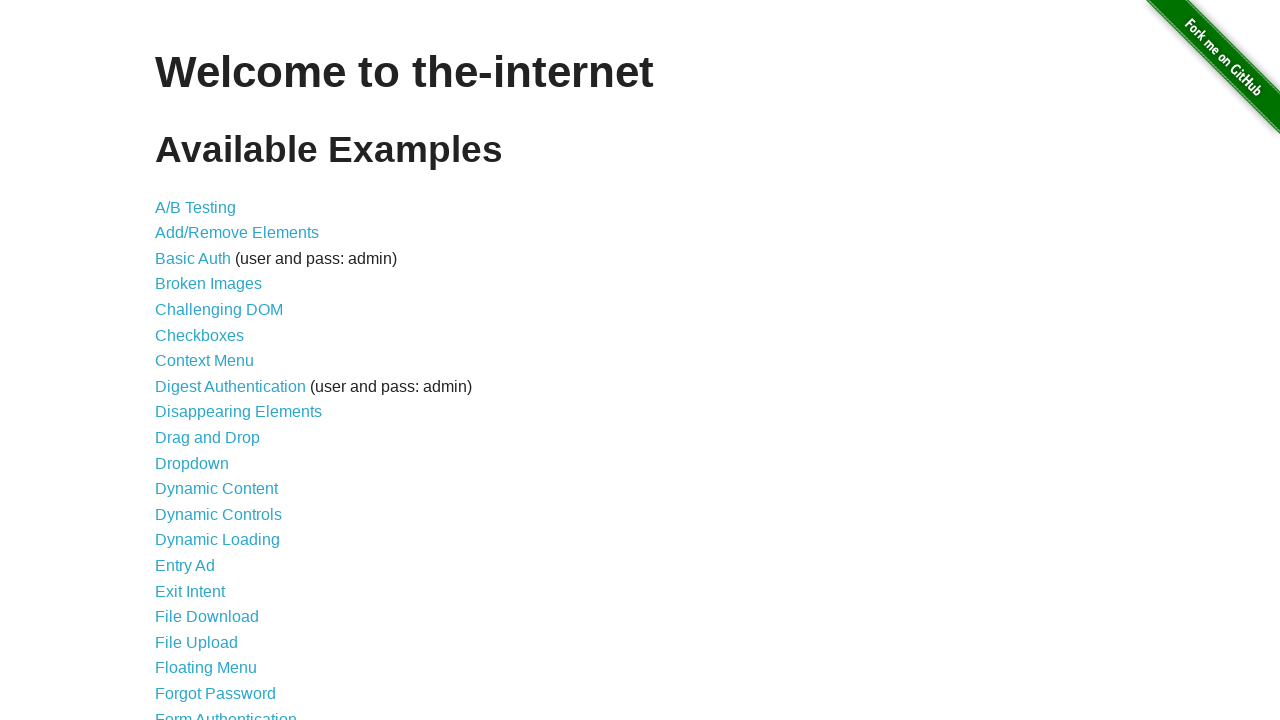

Clicked on JavaScript Alerts link at (214, 361) on xpath=/html/body/div[2]/div/ul/li[29]/a
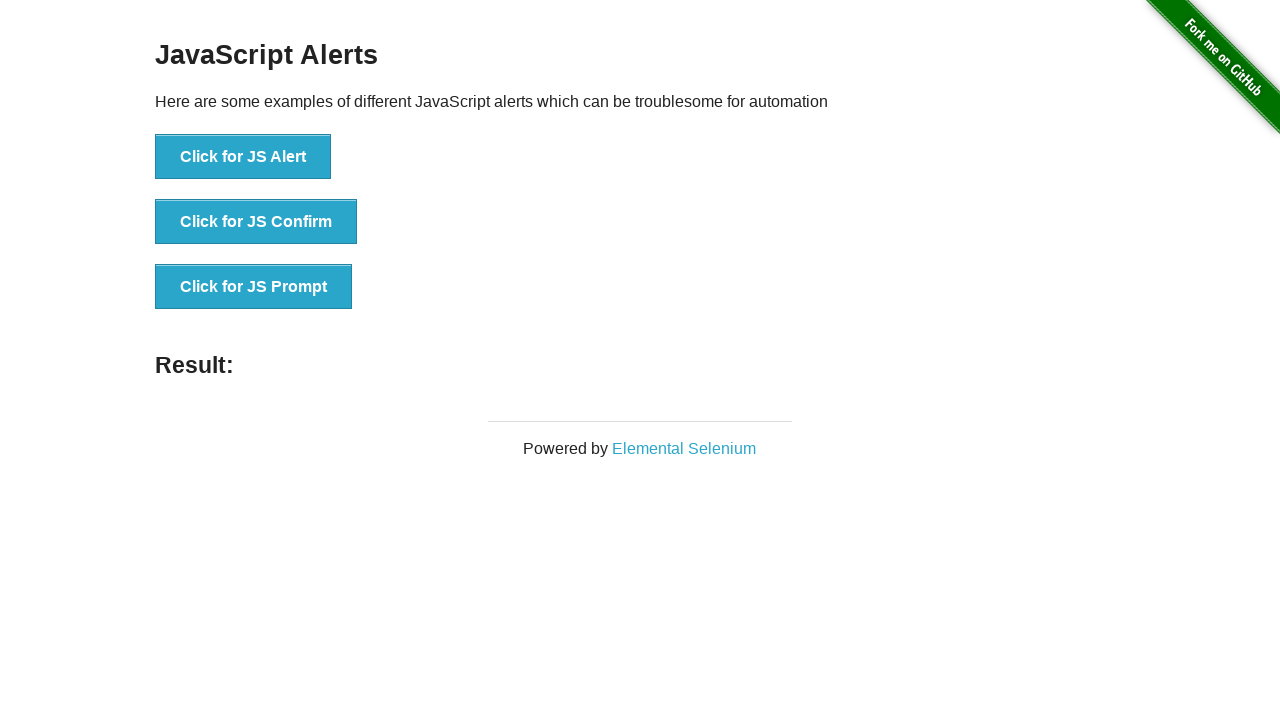

Alerts page loaded (domcontentloaded)
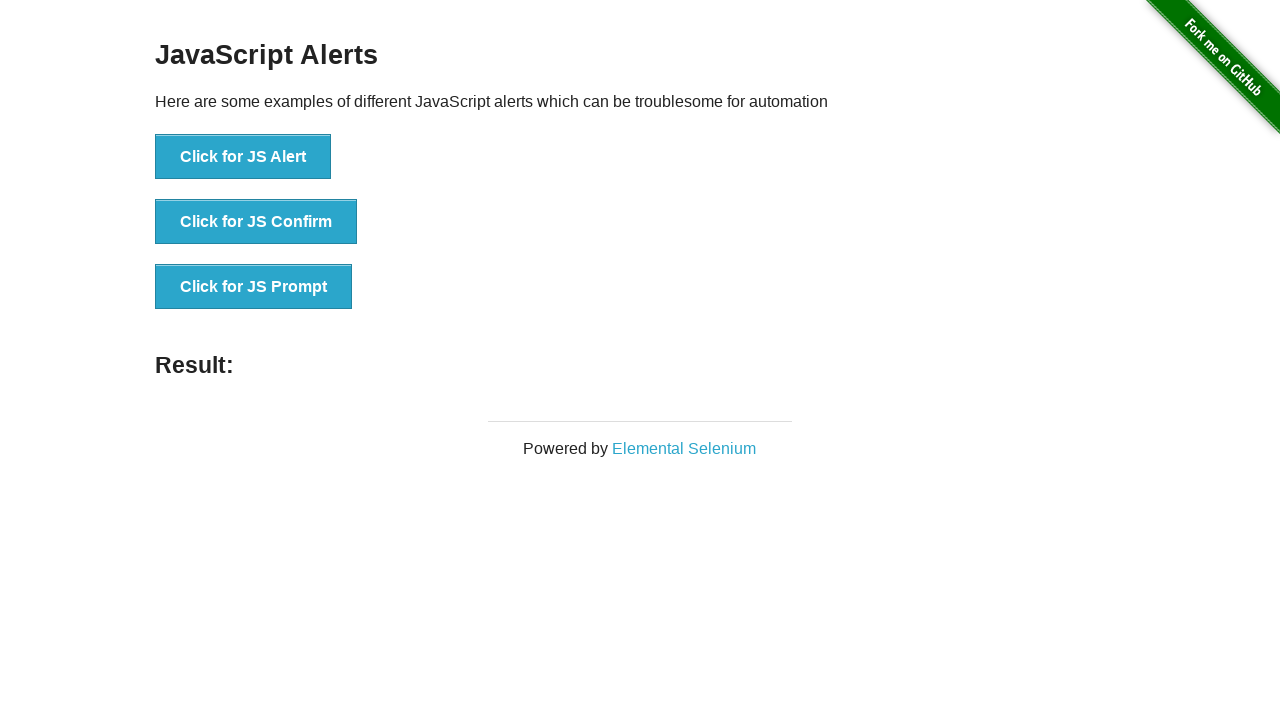

Clicked on the prompt button to trigger alert at (254, 287) on xpath=/html/body/div[2]/div/div/ul/li[3]/button
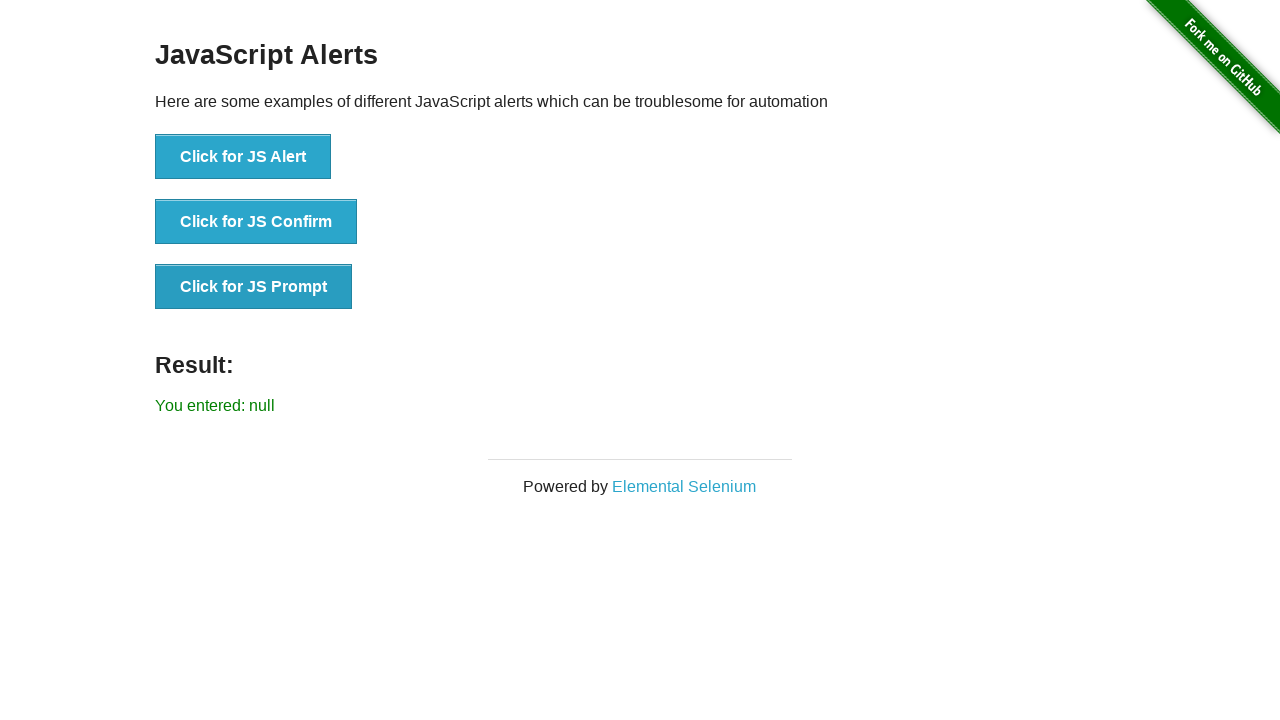

Set up dialog handler and accepted prompt with text 'Ex- Test'
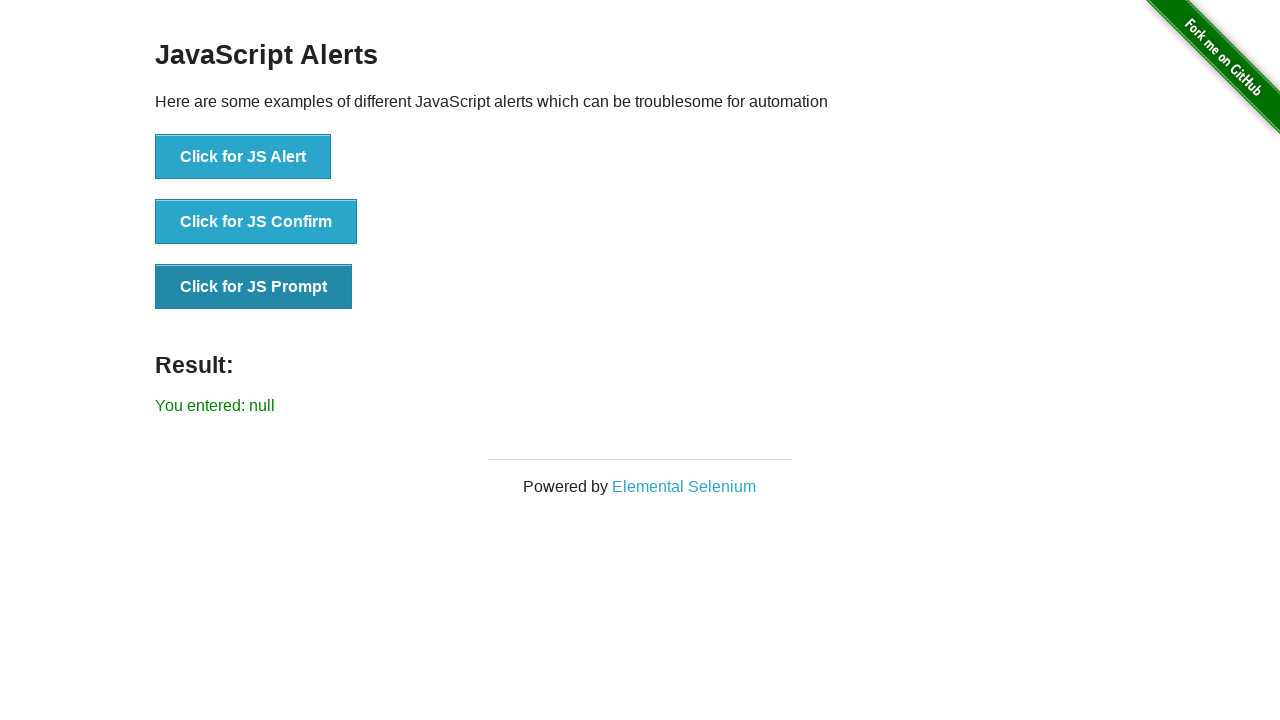

Retrieved result text from #result element
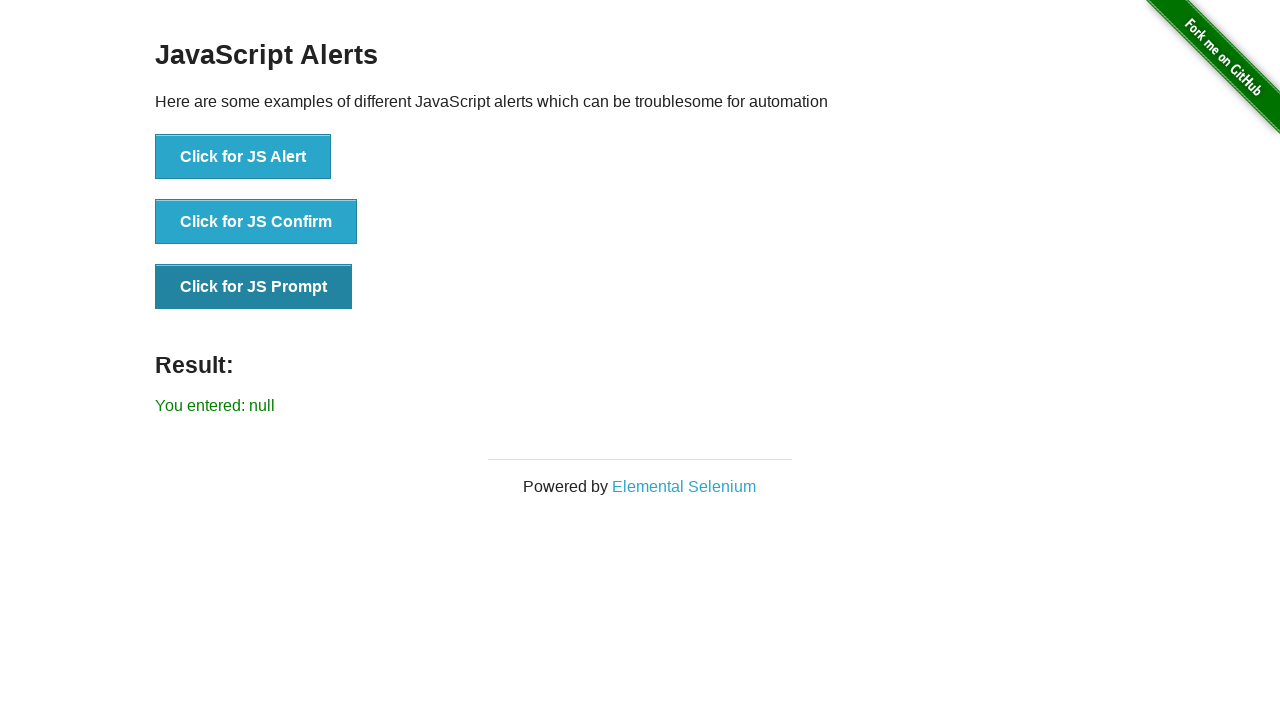

Verification failed: Result text does not contain 'Ex- Test'
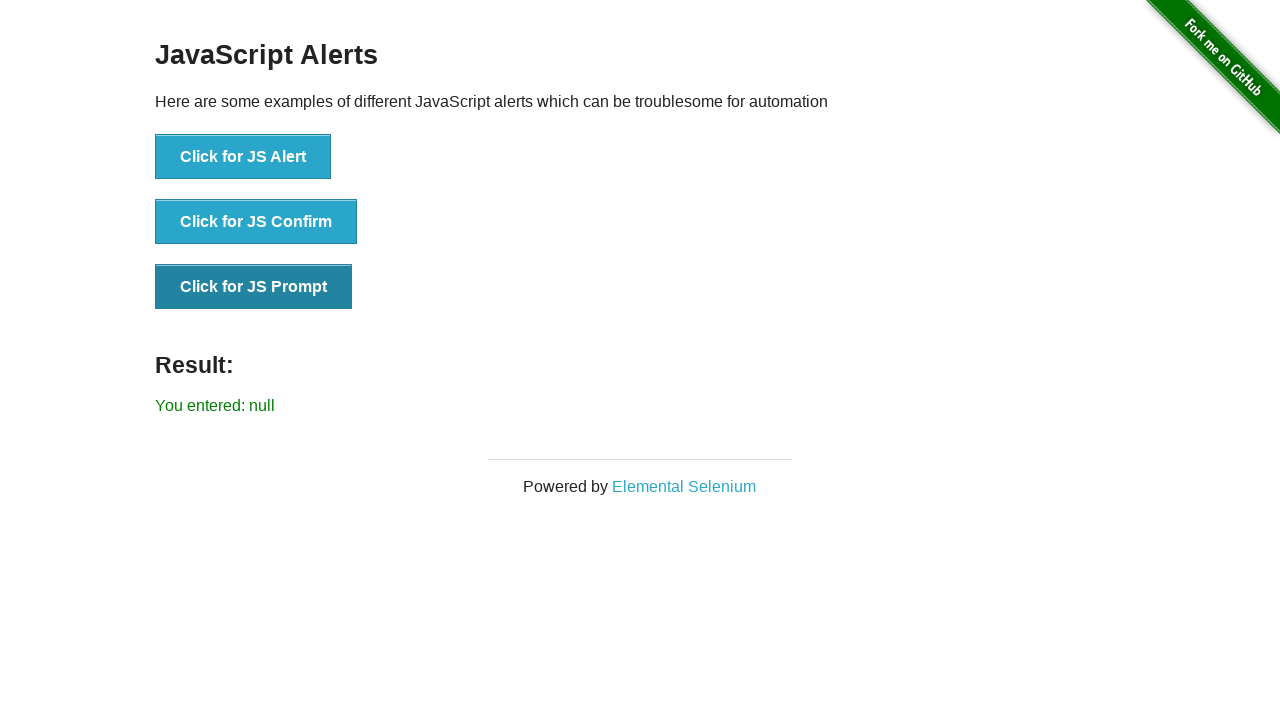

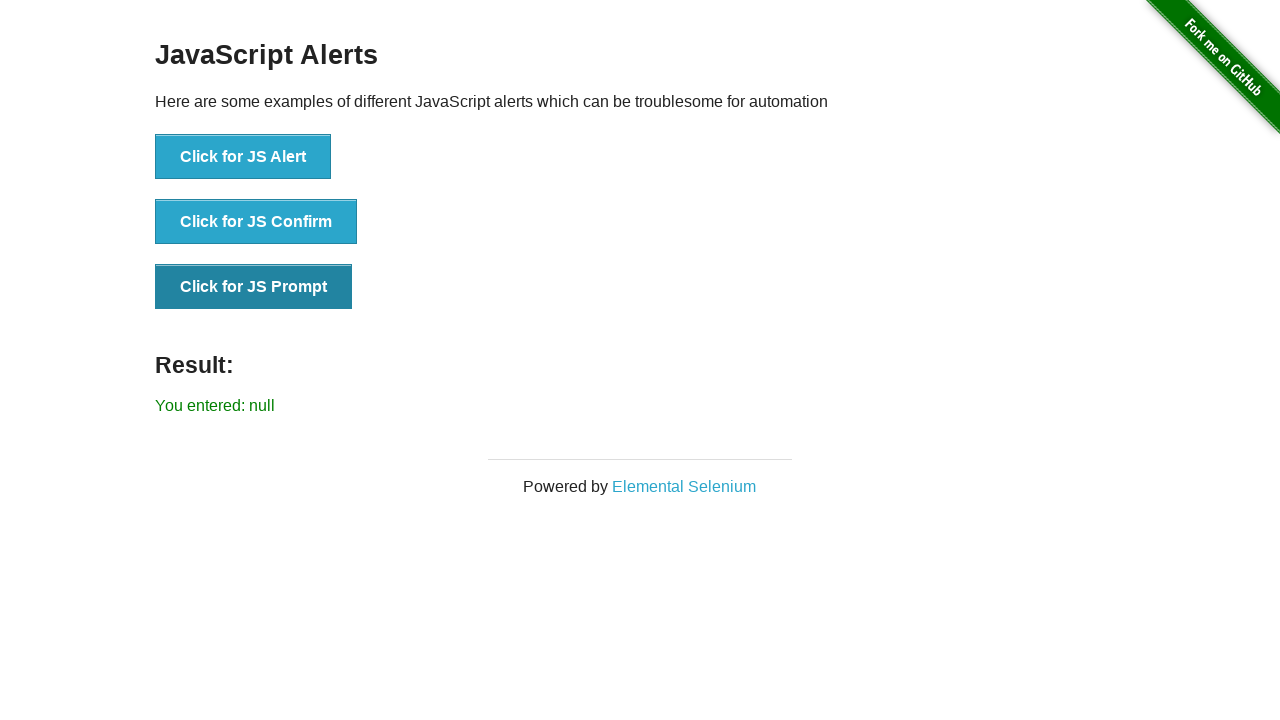